Tests registration form validation when Terms and Conditions checkbox is not checked, expecting error alert

Starting URL: http://automationbykrishna.com/#

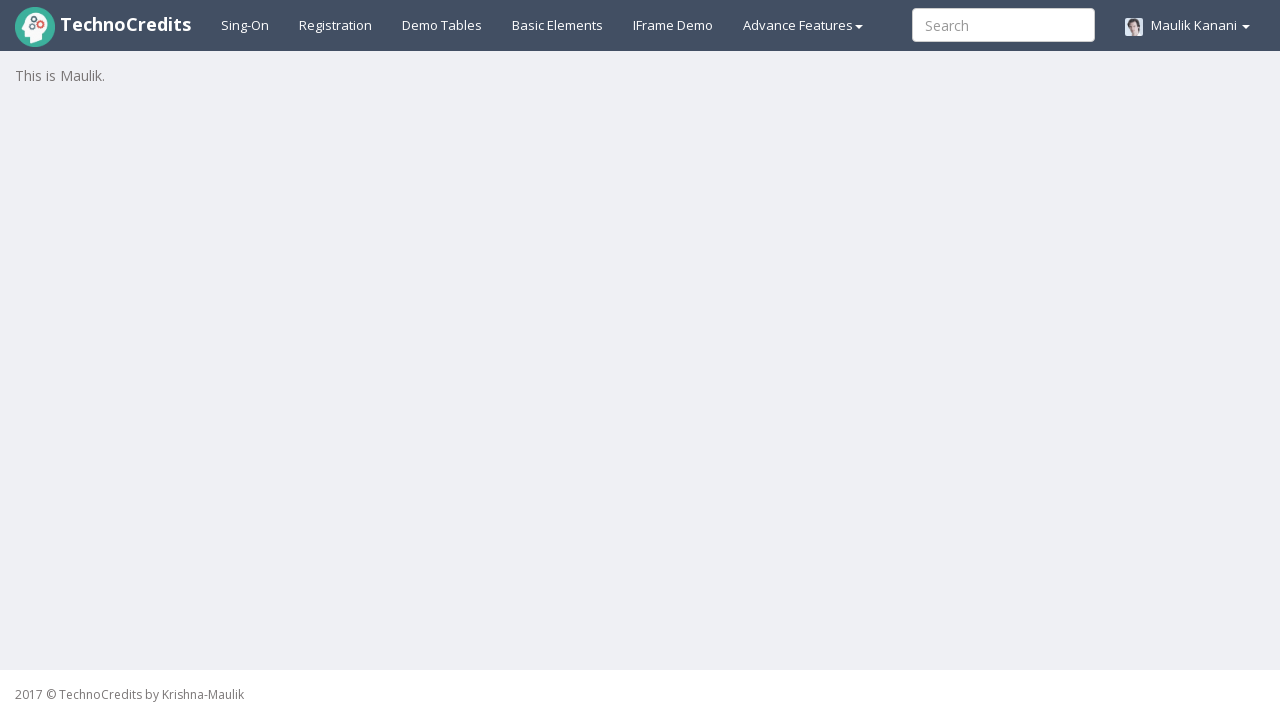

Clicked registration link at (336, 25) on a#registration2
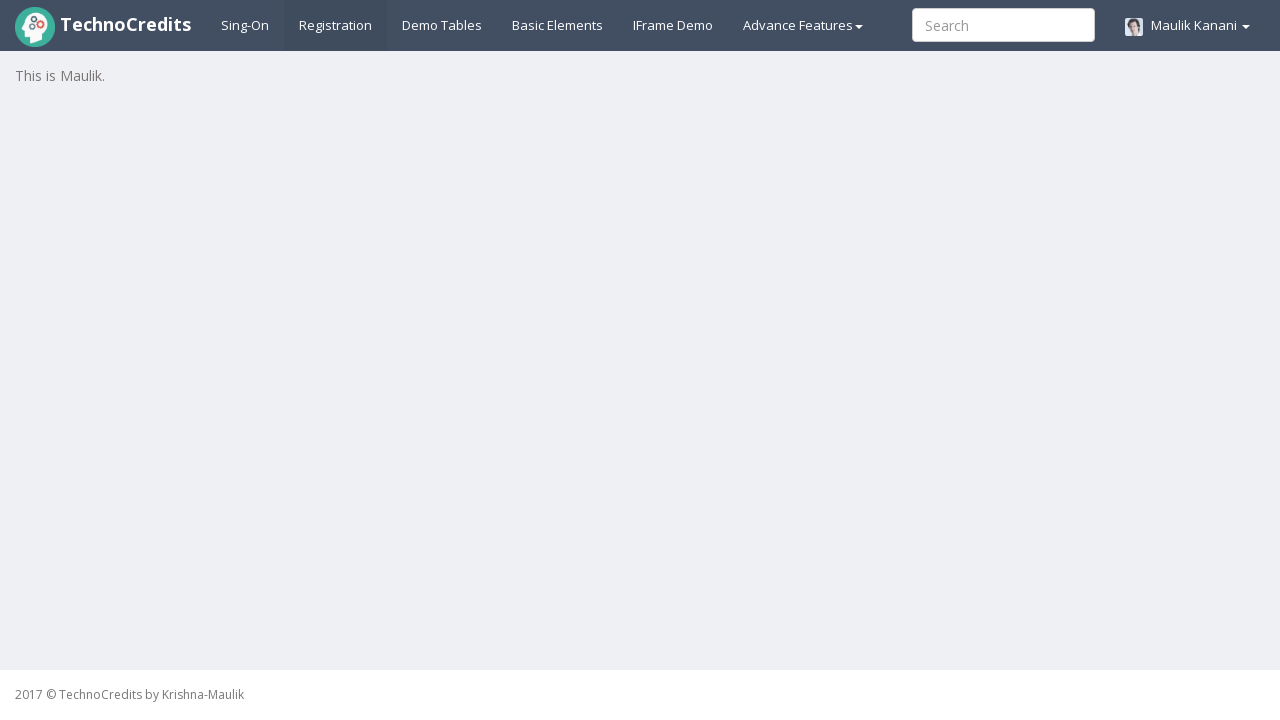

Filled Full Name field with 'Thomas Clark' on input[placeholder='Full Name']
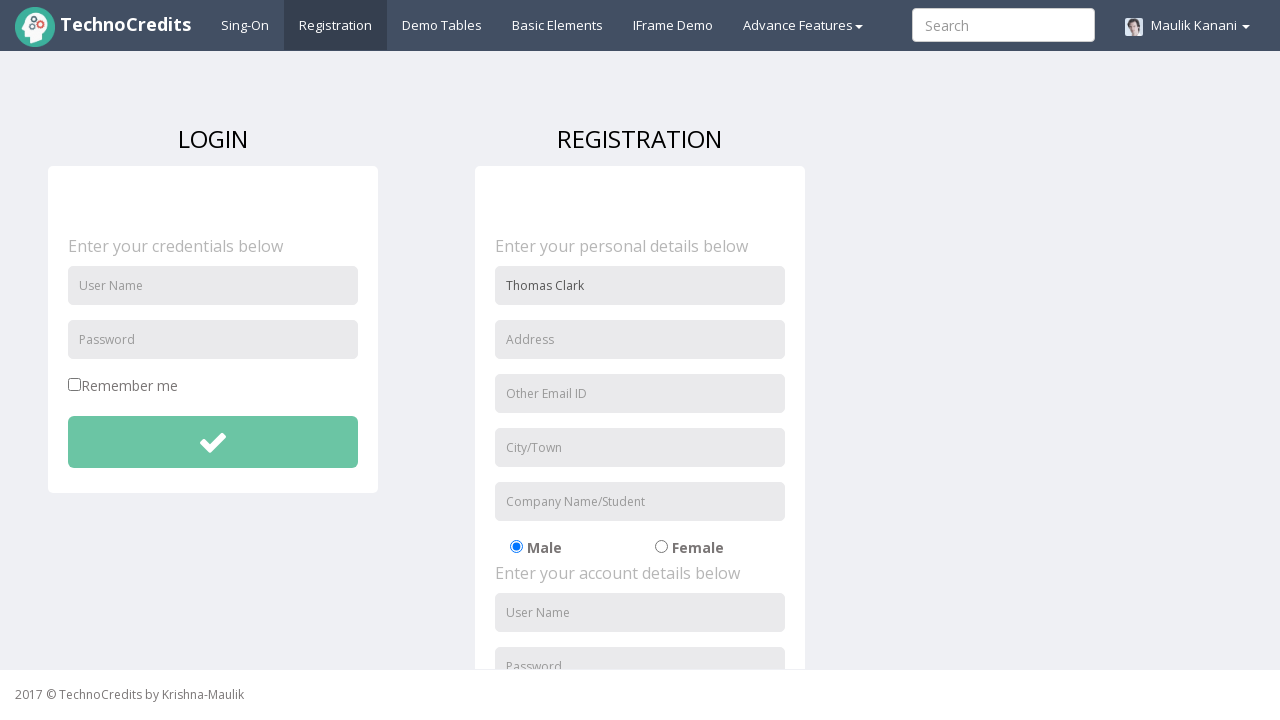

Filled Address field with '777 Cherry Hill' on input[placeholder='Address']
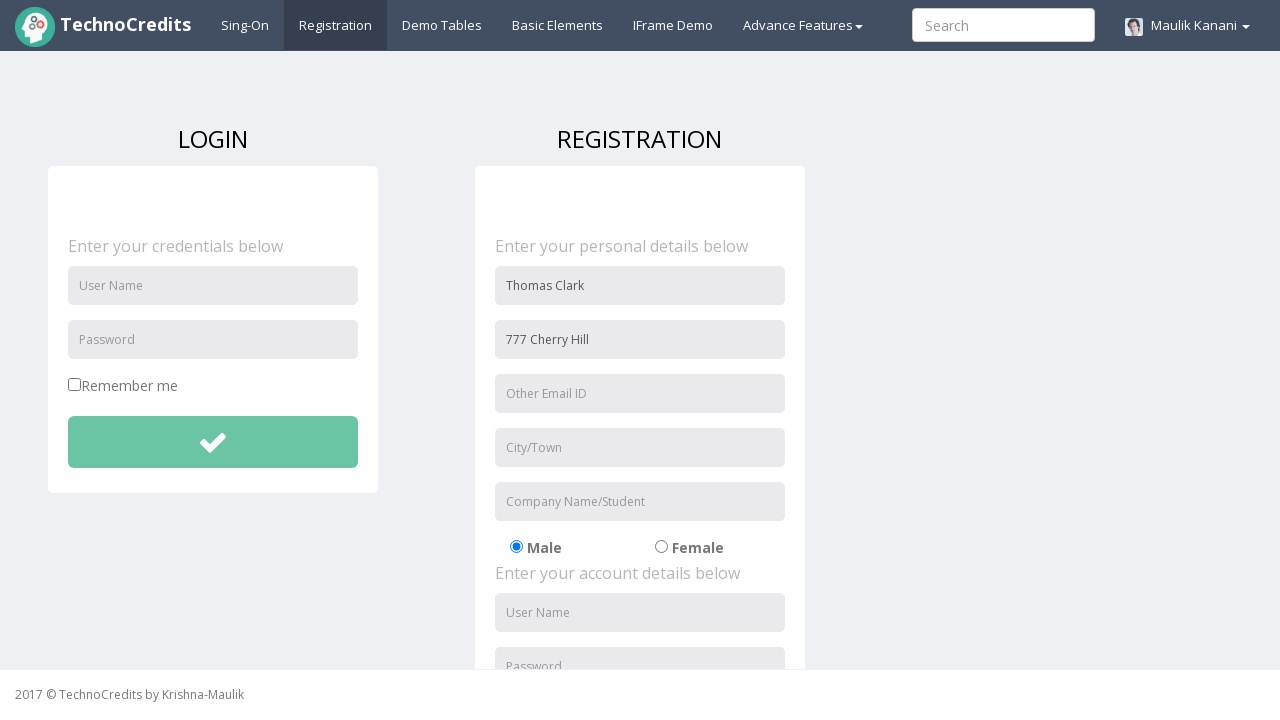

Filled Email field with 'thomas.clark@example.com' on input[placeholder='Other Email ID']
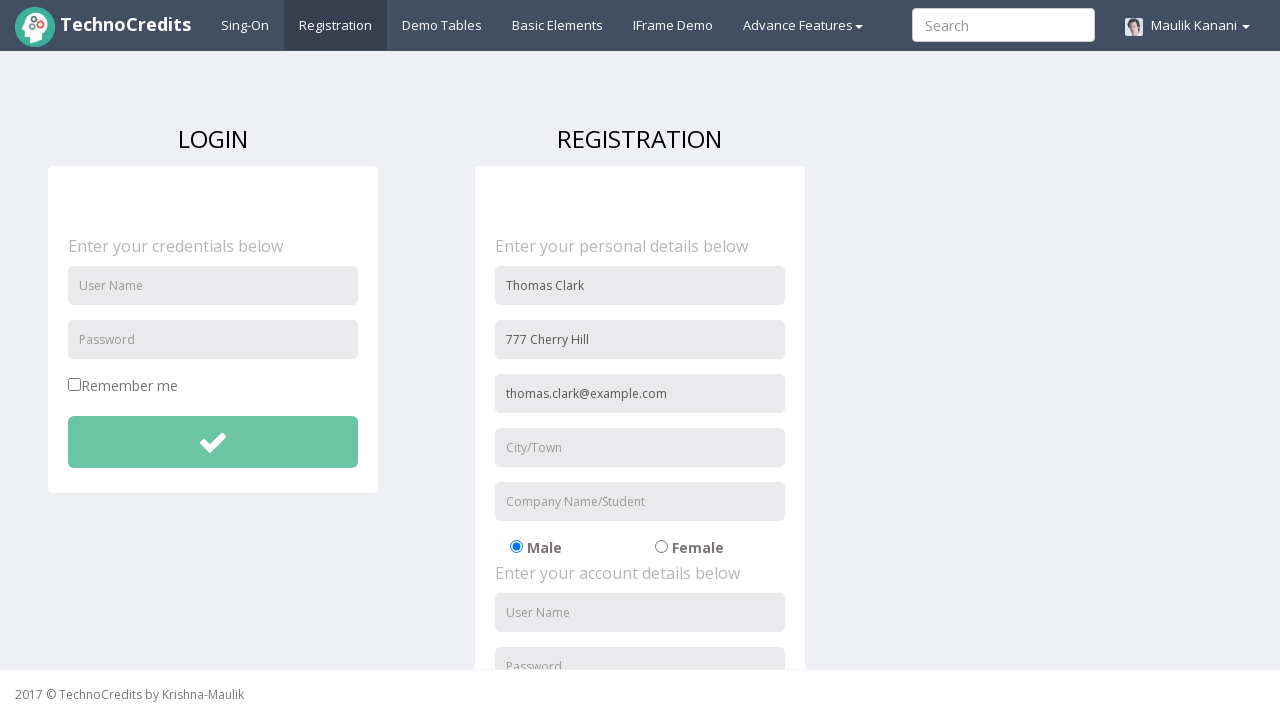

Filled City/Town field with 'Dallas' on input[placeholder='City/Town']
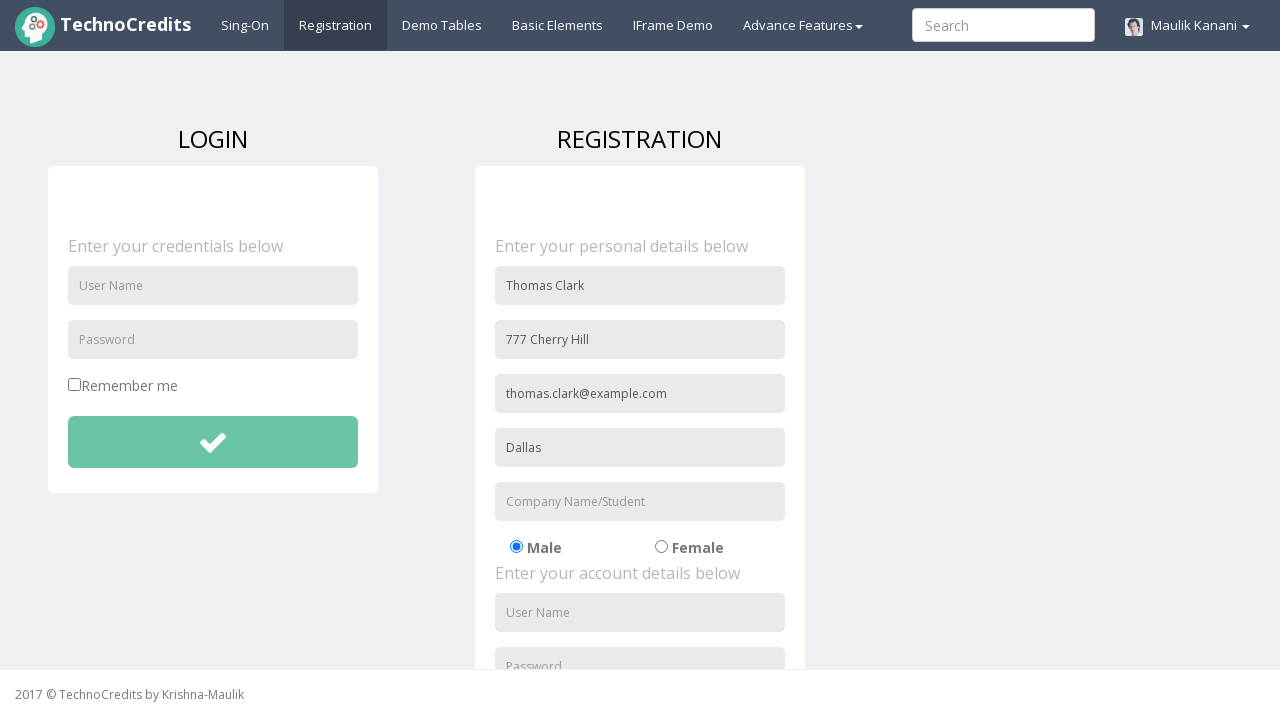

Filled Company Name field with 'SoftLayer' on input[placeholder='Company Name/Student']
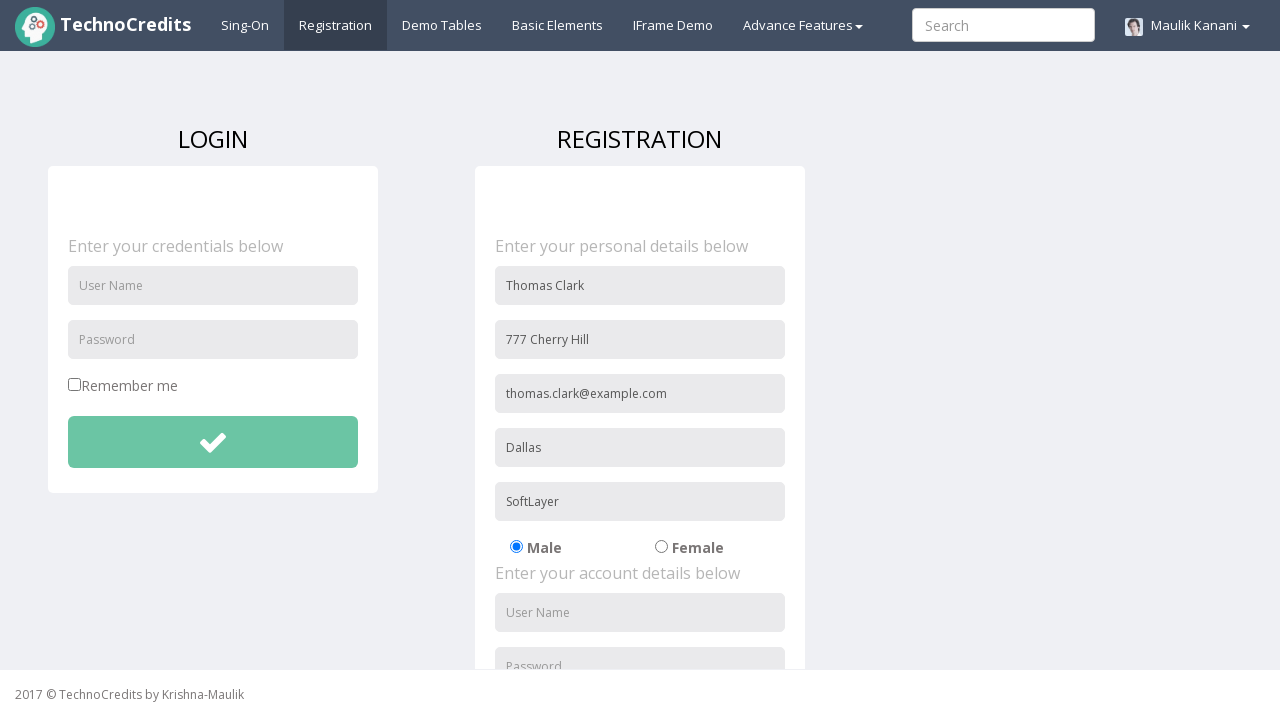

Selected radio button option at (661, 547) on label input#radio-02
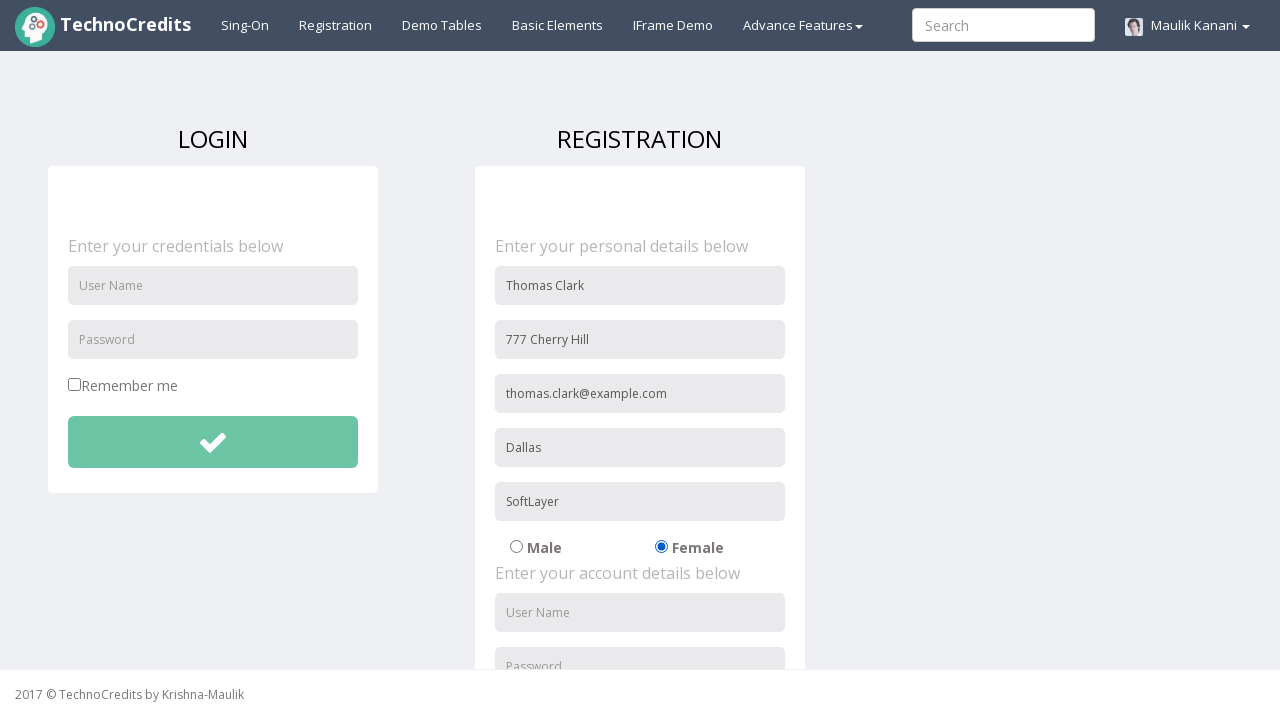

Filled Username field with 'thomasclark' on input#usernameReg
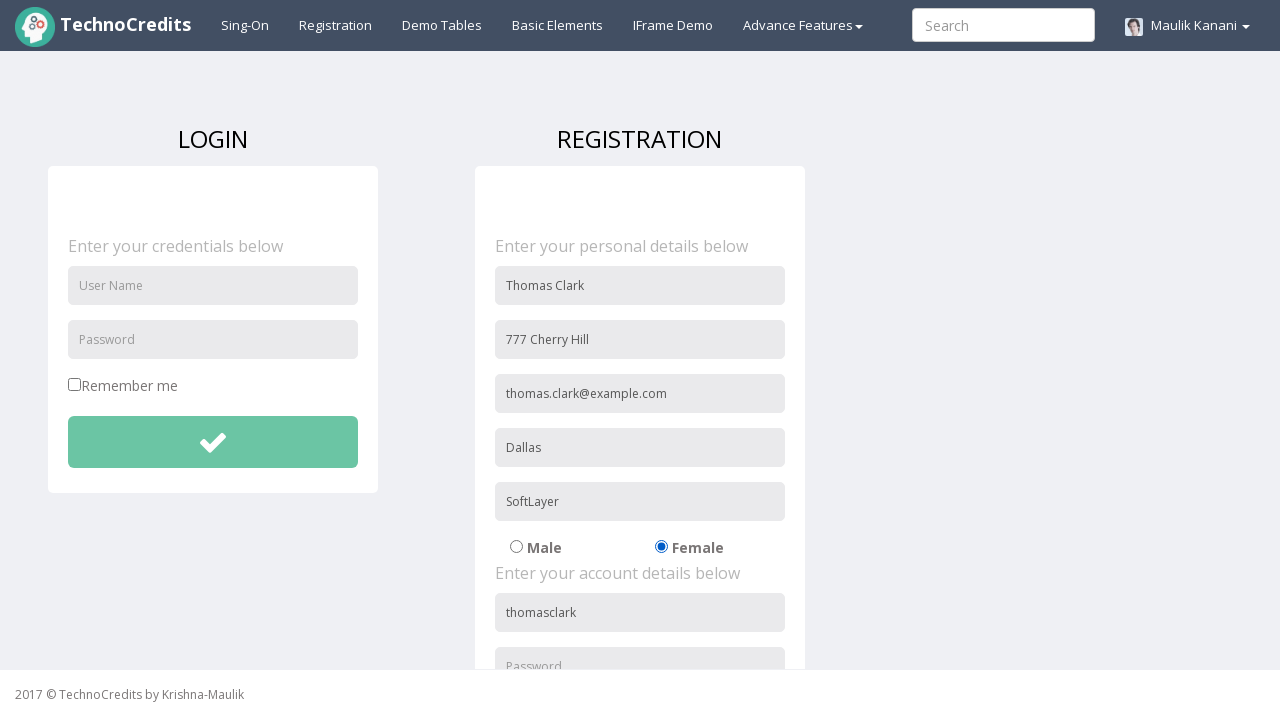

Filled Password field with 'thomas321' on input#passwordReg
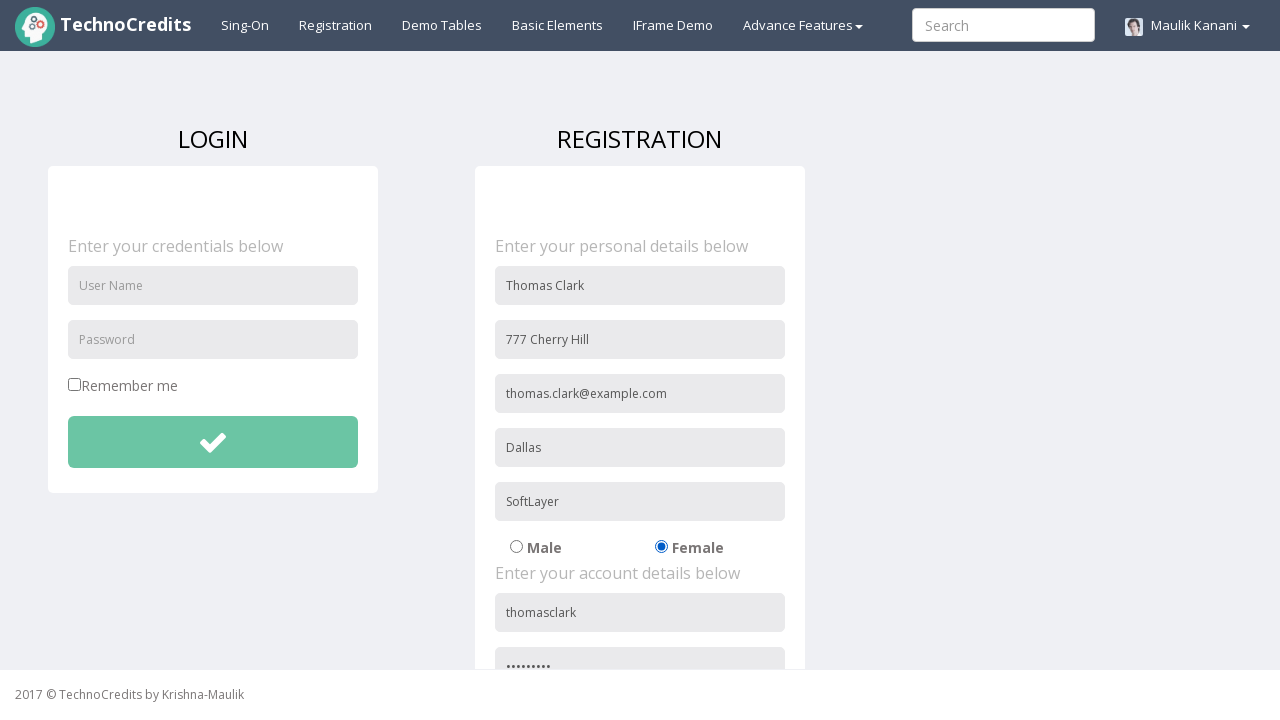

Filled Re-password field with 'thomas321' on input#repasswordReg
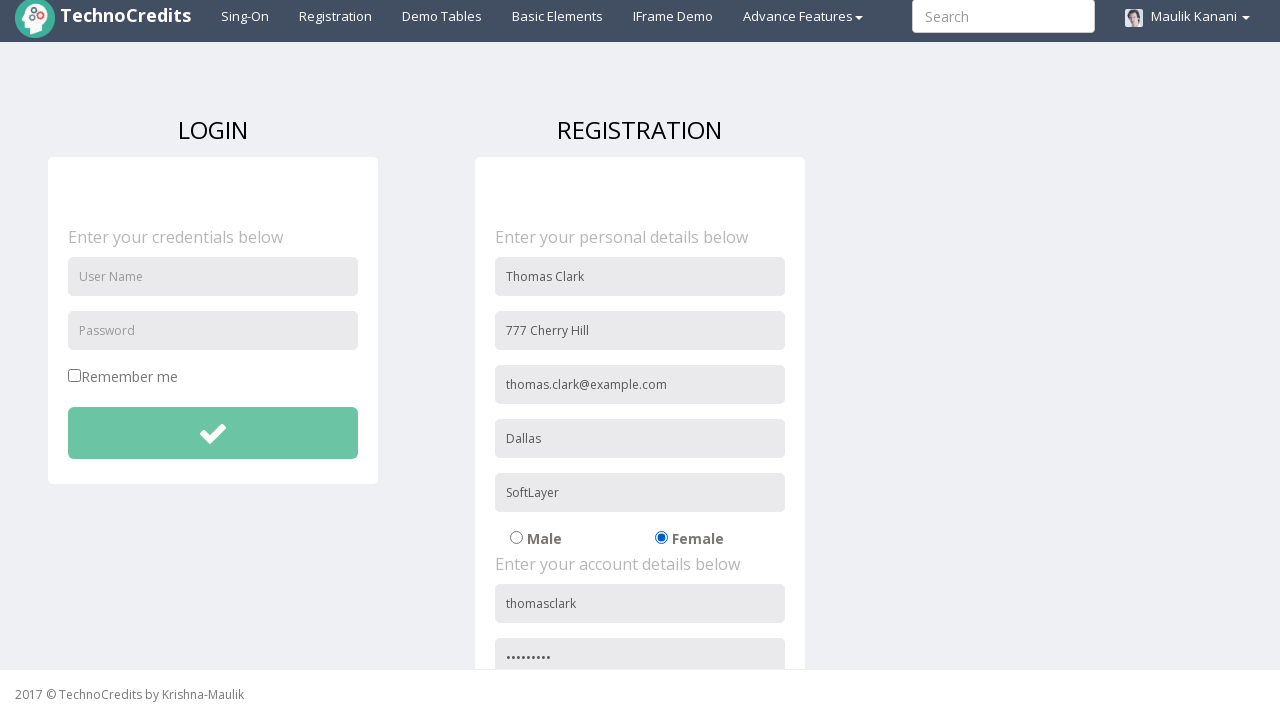

Clicked Sign Up button without checking Terms and Conditions at (640, 494) on button#btnsubmitsignUp
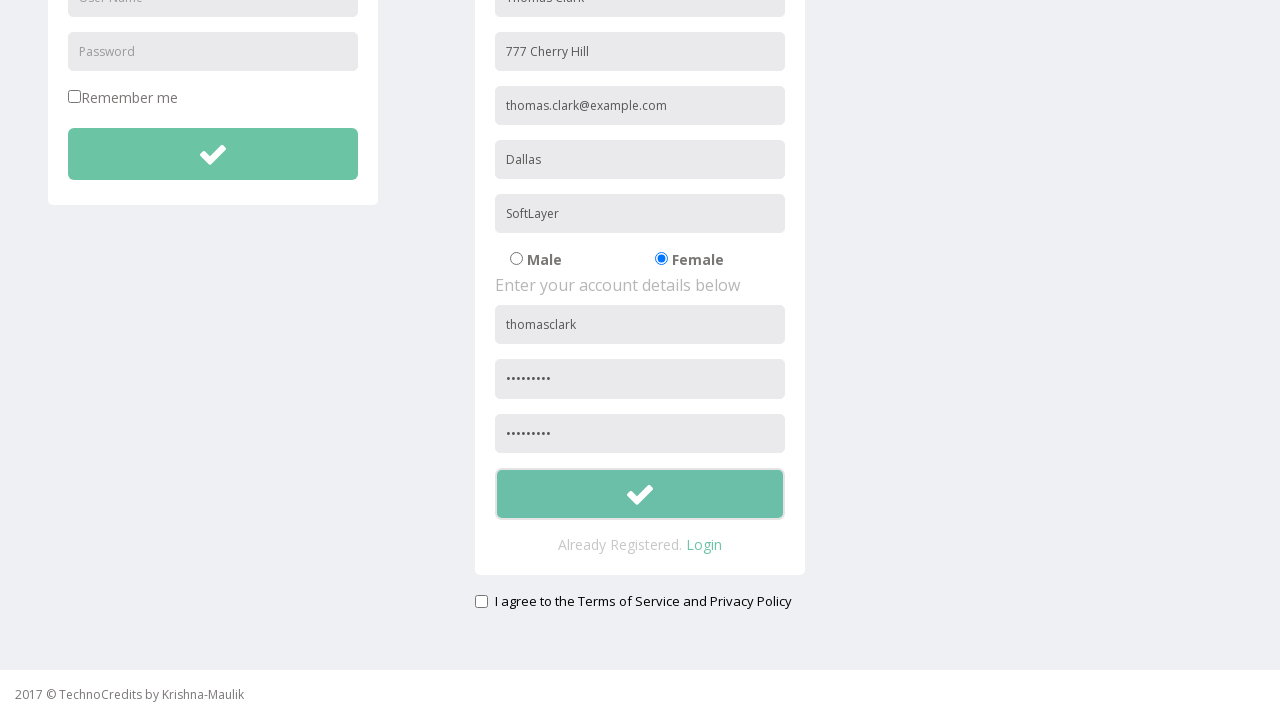

Alert dialog handler registered and accepted - Terms and Conditions validation error displayed
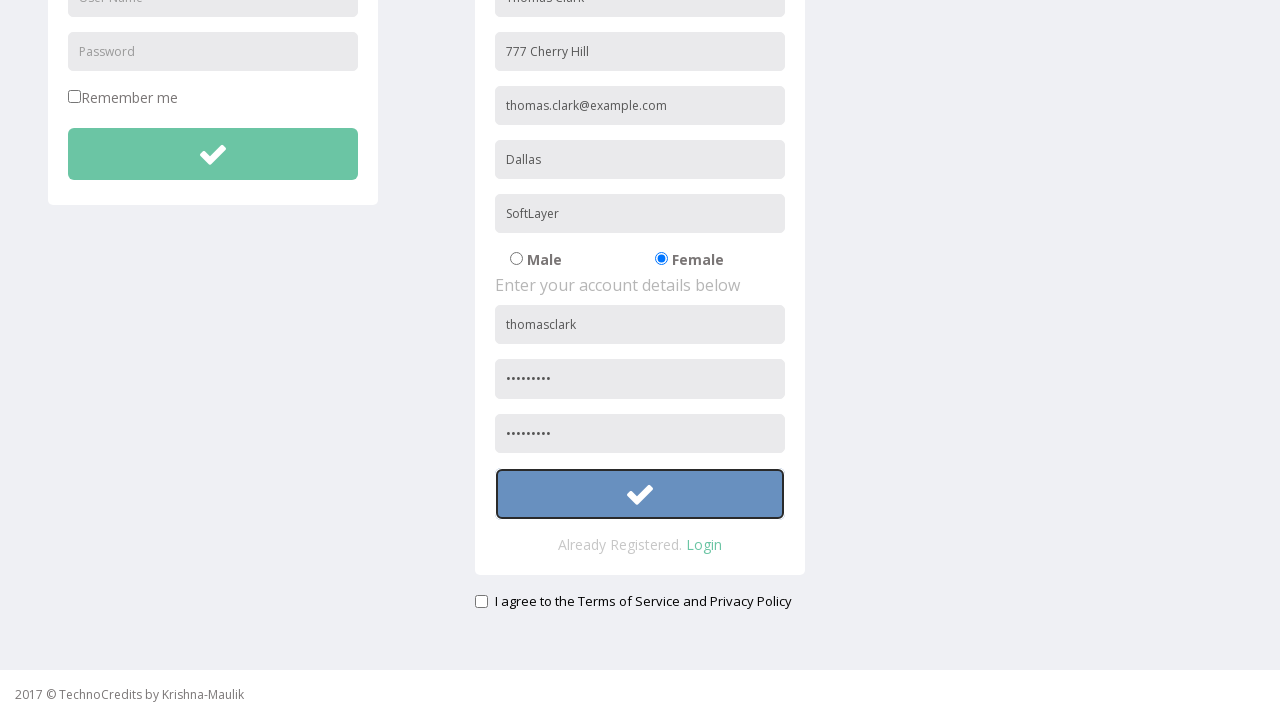

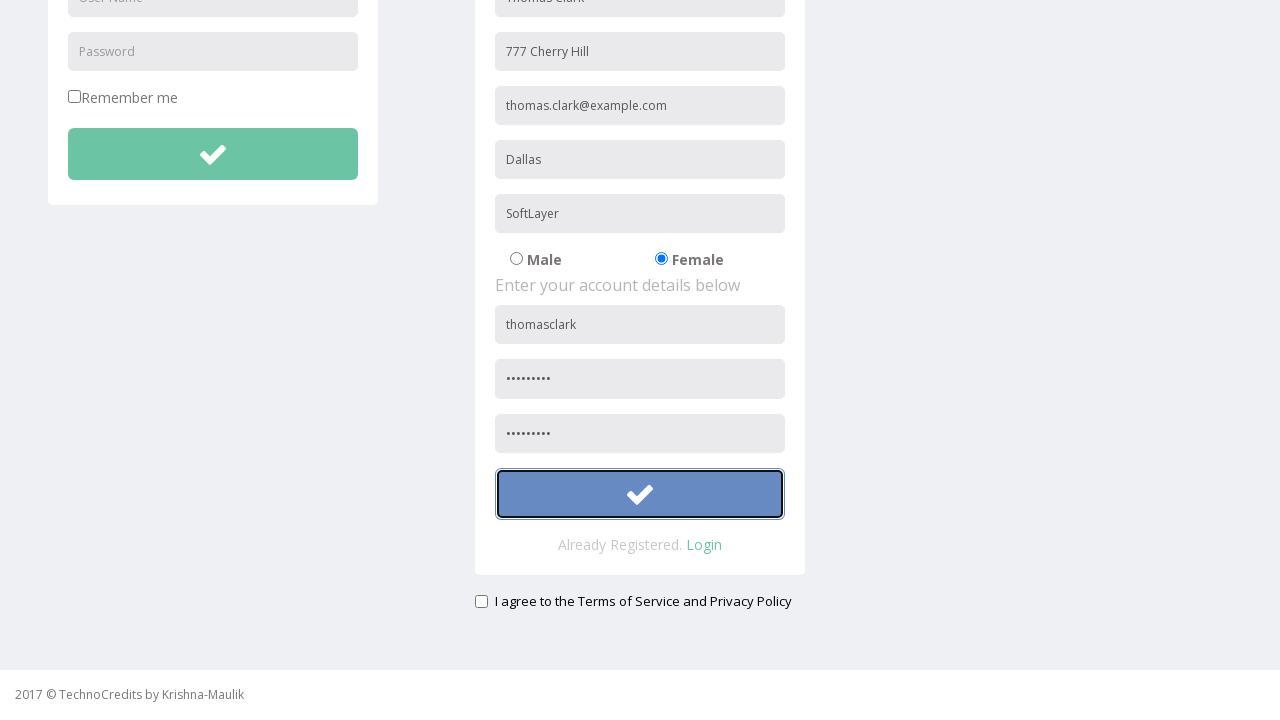